Tests that Clear completed button is hidden when there are no completed items.

Starting URL: https://demo.playwright.dev/todomvc

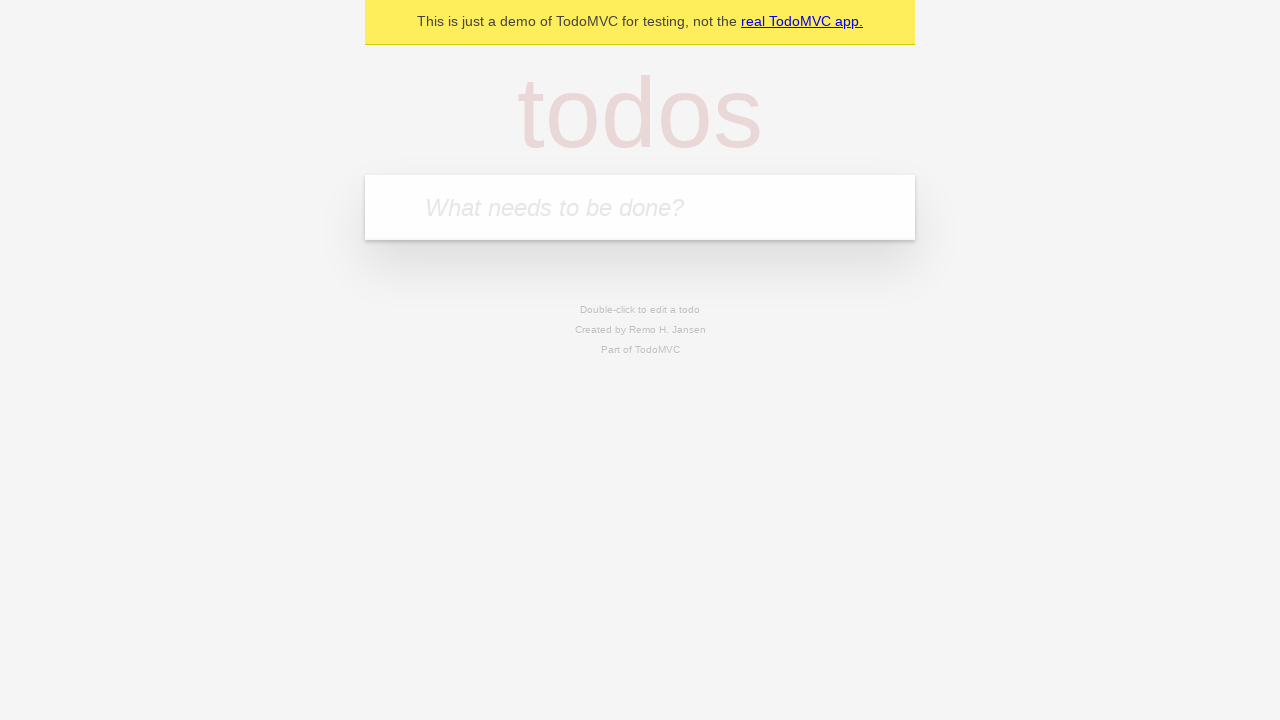

Filled todo input with 'buy some cheese' on internal:attr=[placeholder="What needs to be done?"i]
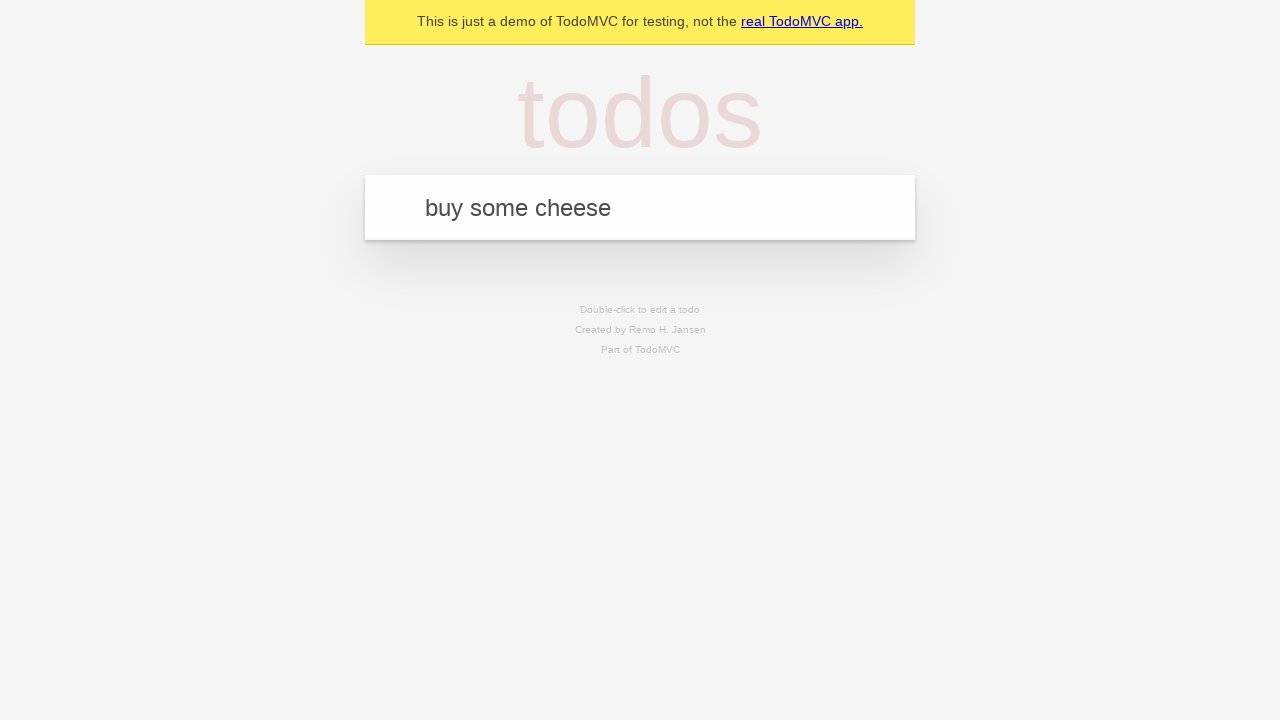

Pressed Enter to add first todo on internal:attr=[placeholder="What needs to be done?"i]
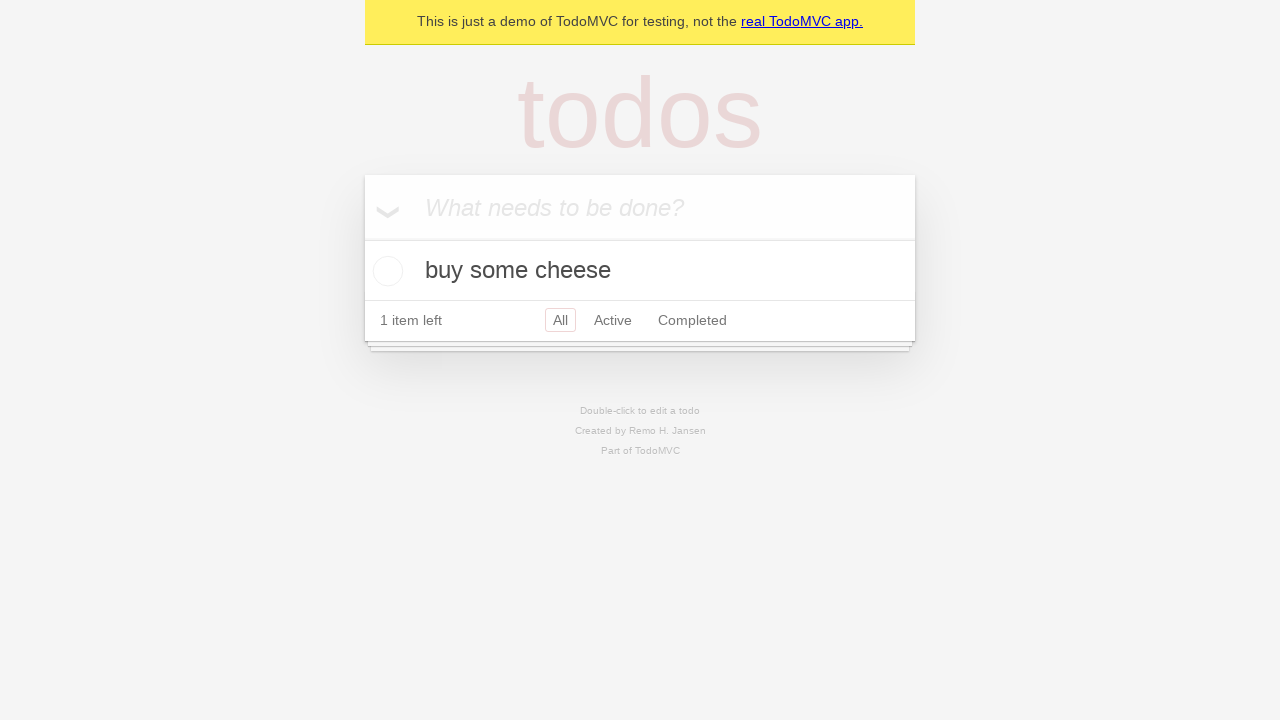

Filled todo input with 'feed the cat' on internal:attr=[placeholder="What needs to be done?"i]
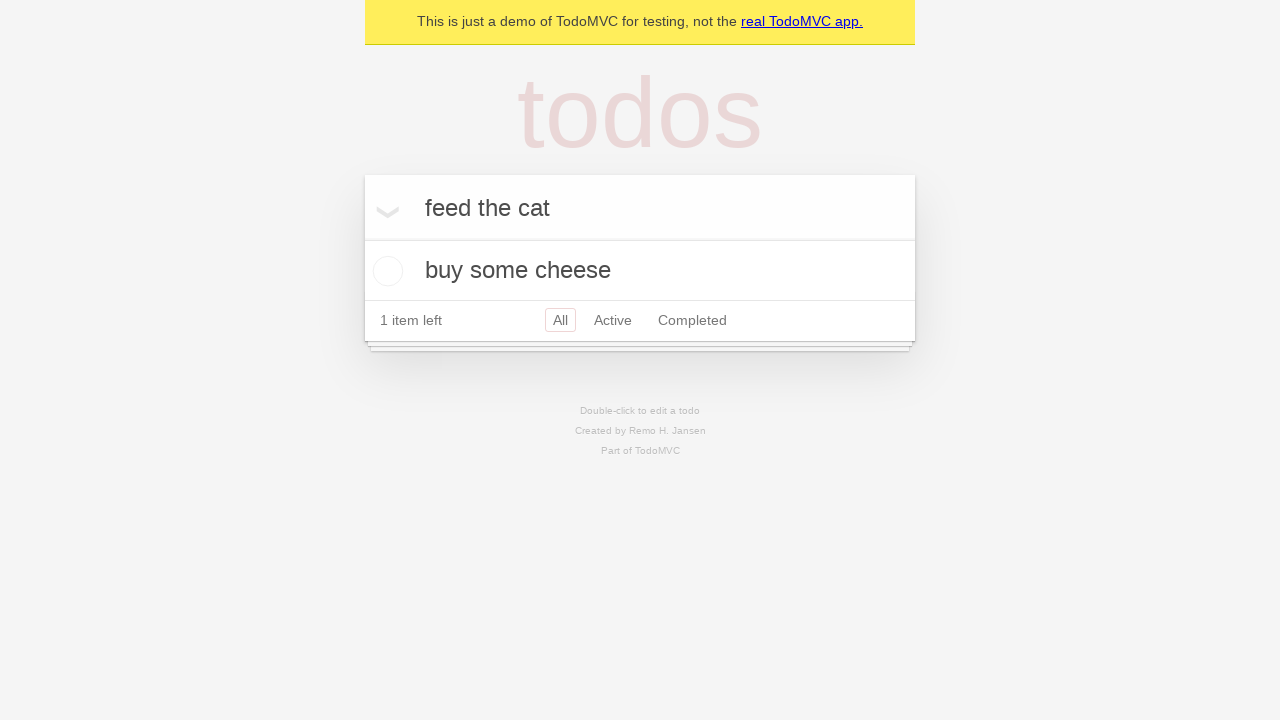

Pressed Enter to add second todo on internal:attr=[placeholder="What needs to be done?"i]
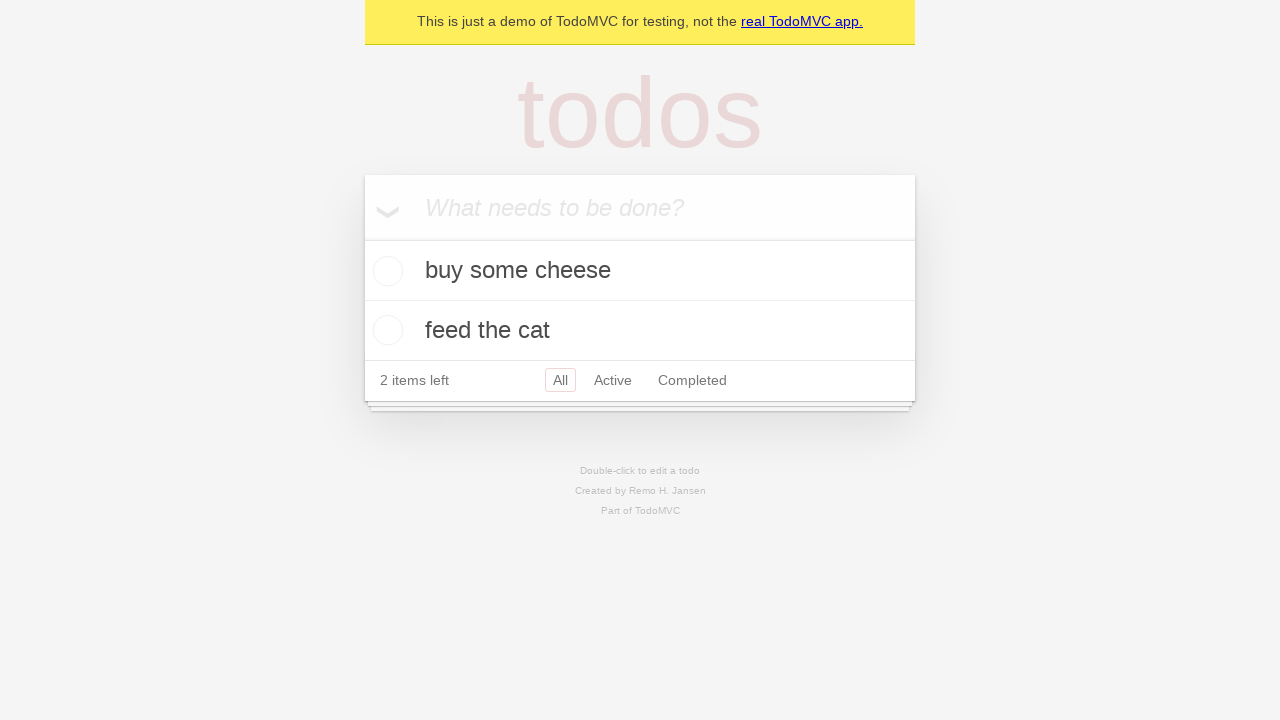

Filled todo input with 'book a doctors appointment' on internal:attr=[placeholder="What needs to be done?"i]
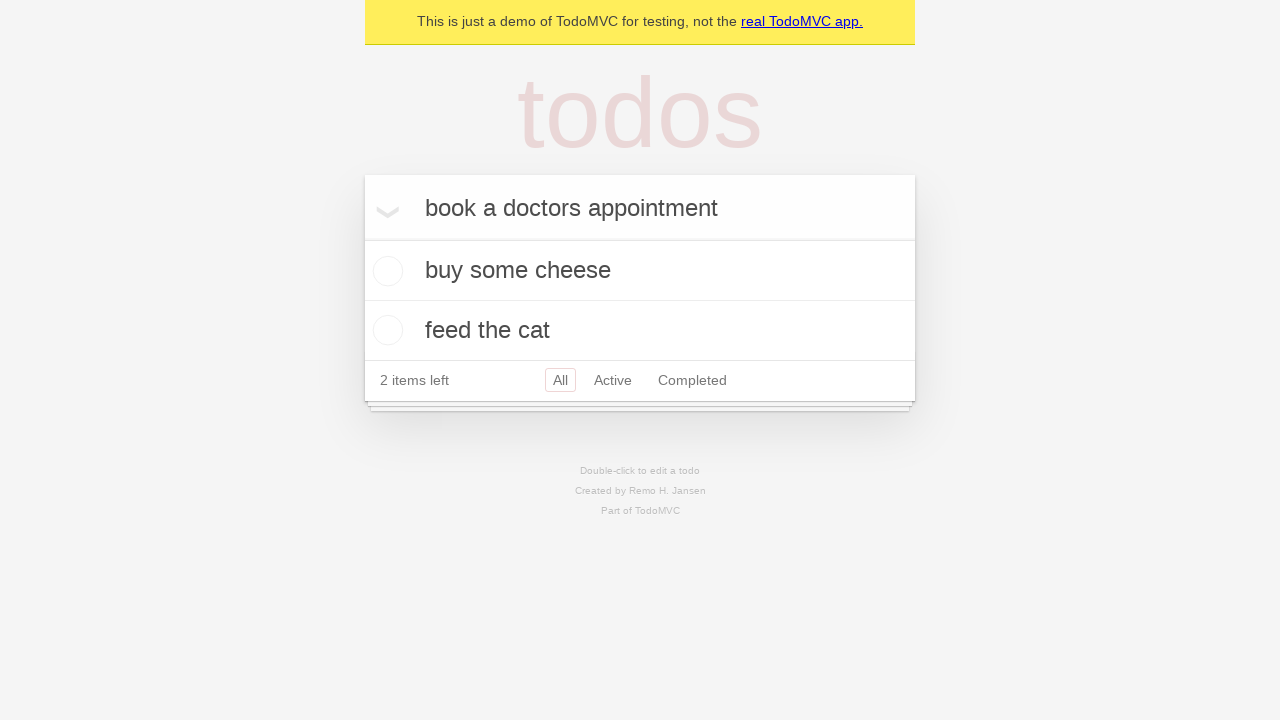

Pressed Enter to add third todo on internal:attr=[placeholder="What needs to be done?"i]
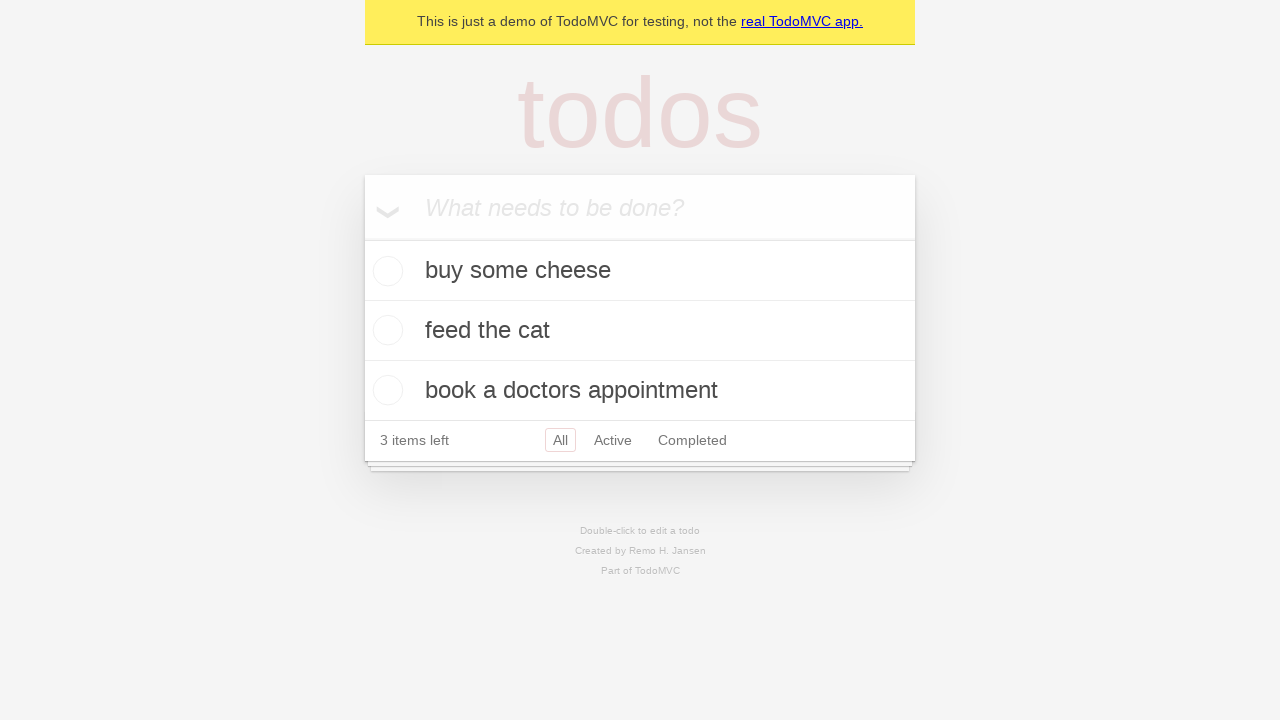

Checked the first todo item at (385, 271) on .todo-list li .toggle >> nth=0
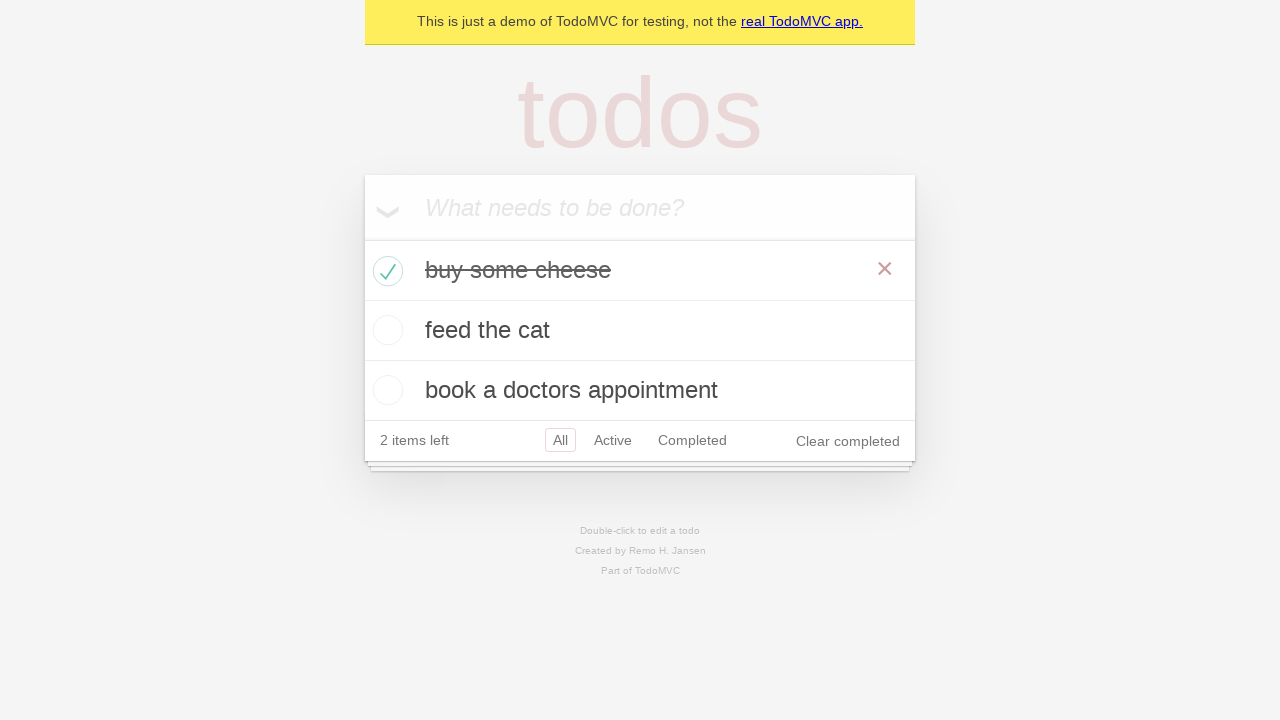

Clicked Clear completed button to remove completed todo at (848, 441) on internal:role=button[name="Clear completed"i]
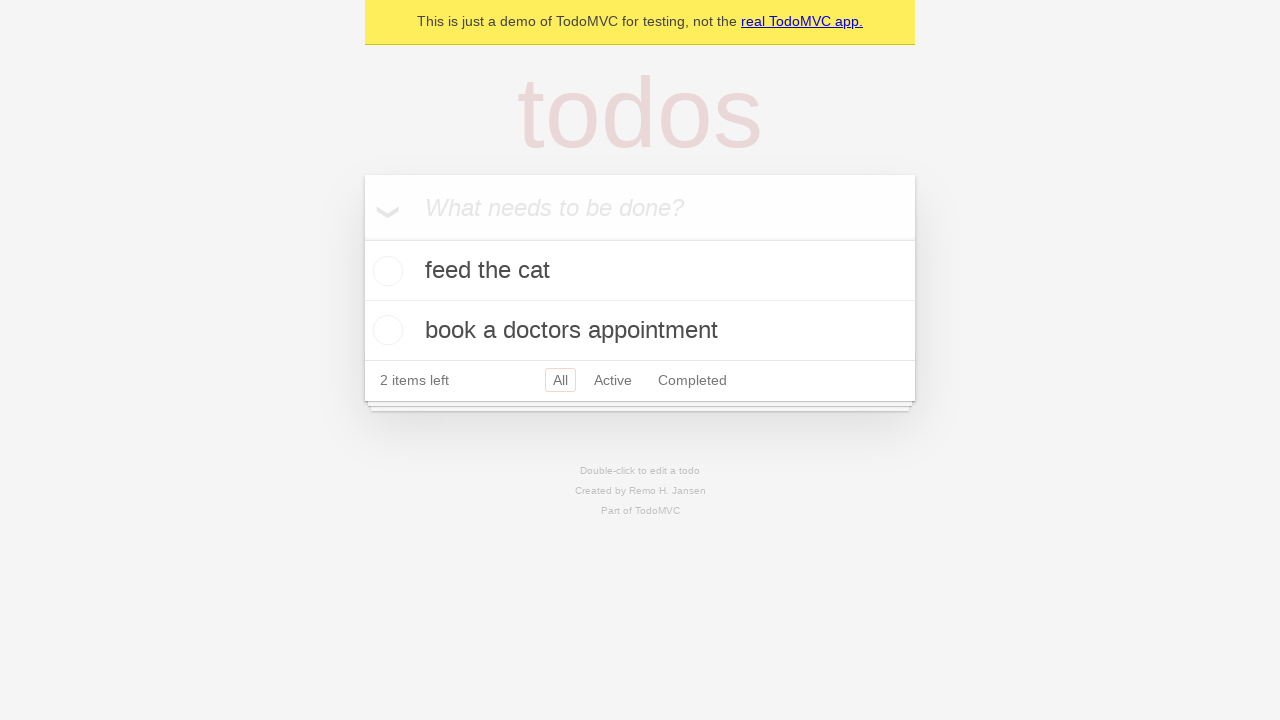

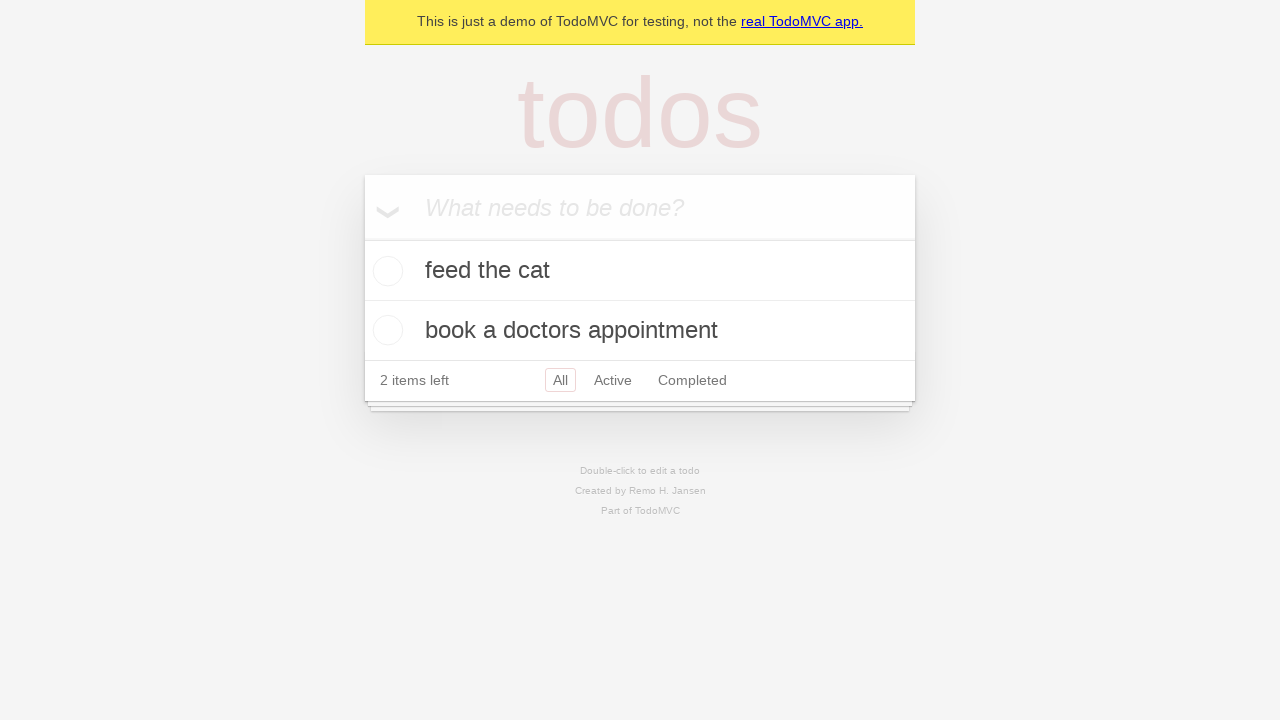